Navigates to the nopCommerce demo site homepage and takes a screenshot

Starting URL: https://demo.nopcommerce.com/

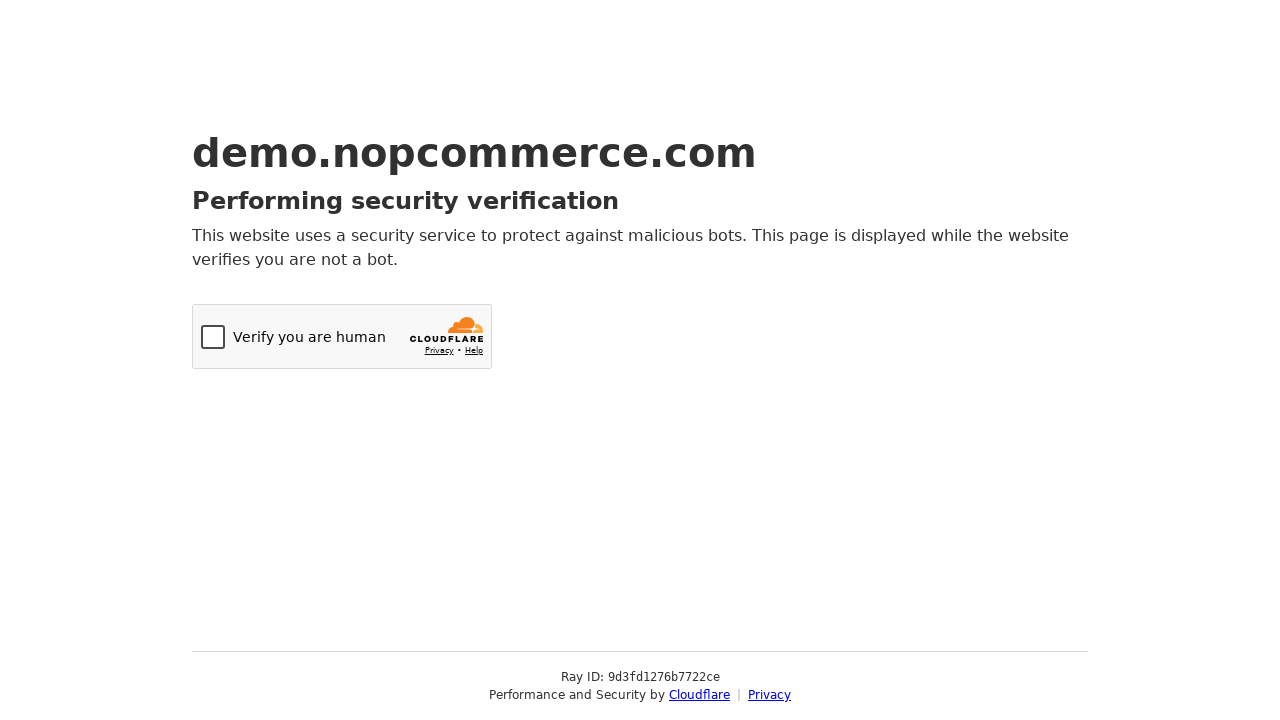

Navigated to nopCommerce demo site homepage
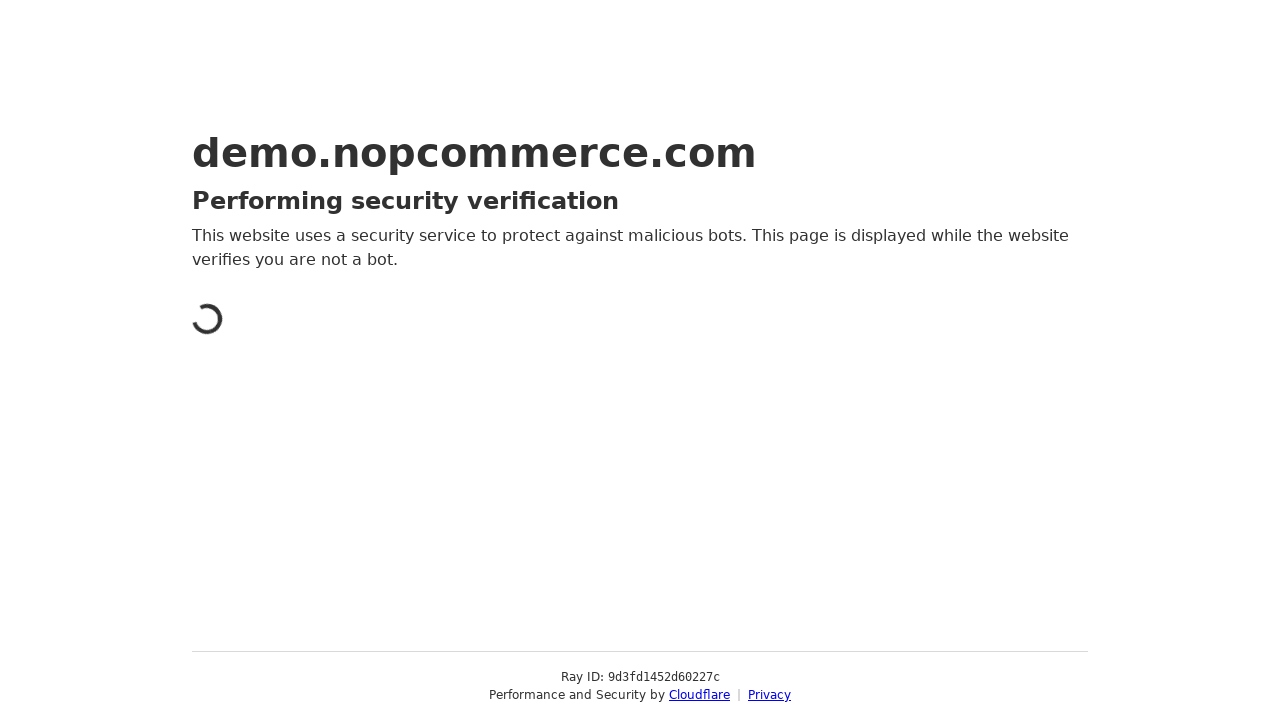

Took screenshot of the homepage
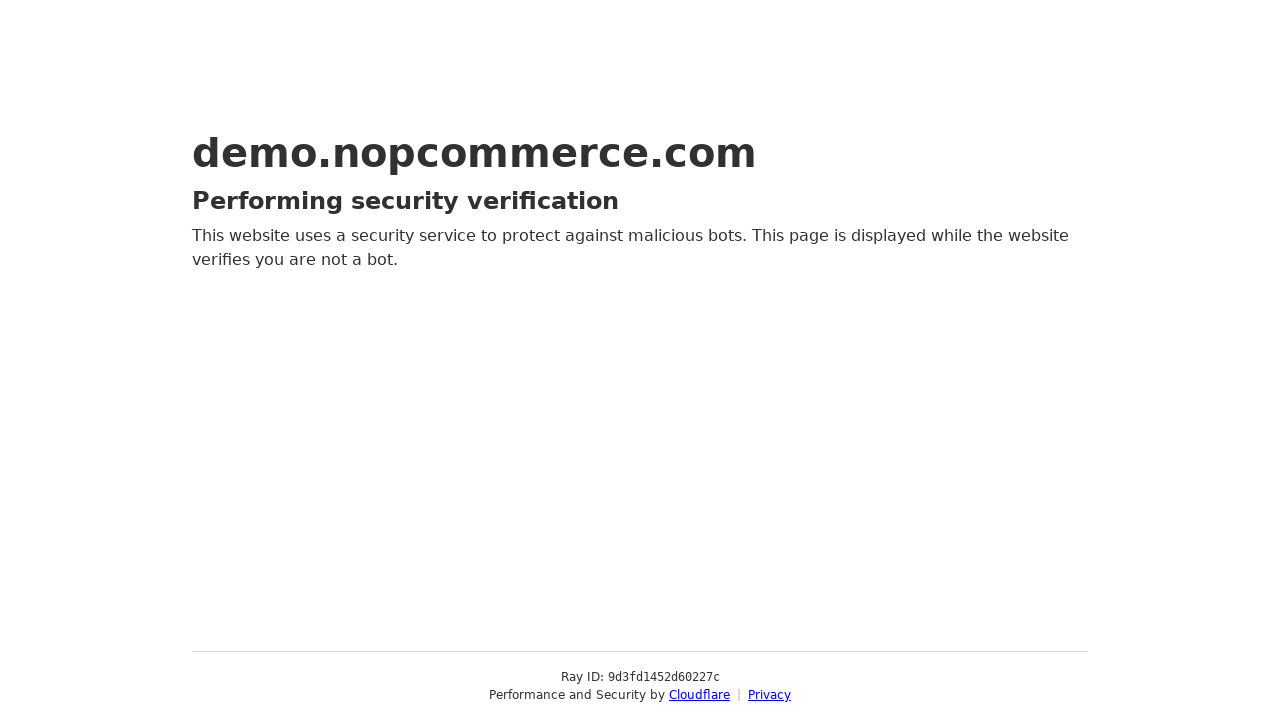

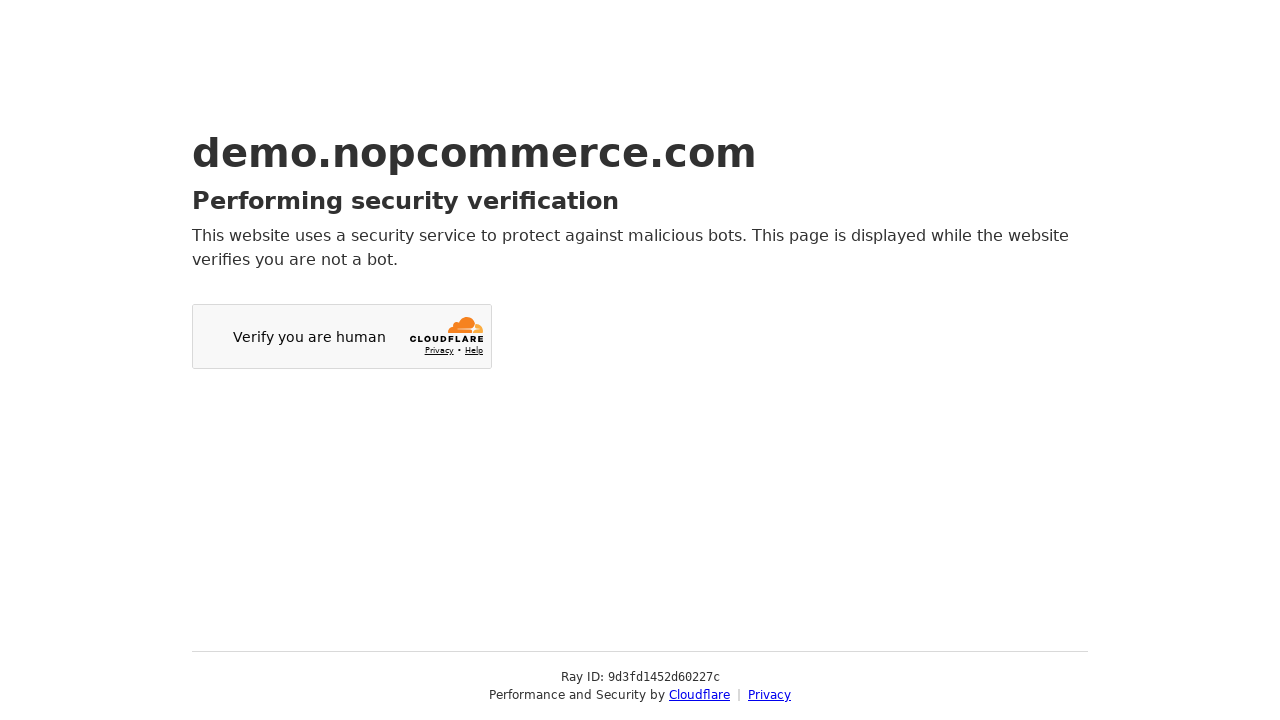